Demonstrates cookie management by navigating to nopCommerce demo site, reading existing cookies, adding a new cookie, deleting specific cookies, and then deleting all cookies.

Starting URL: https://demo.nopcommerce.com/

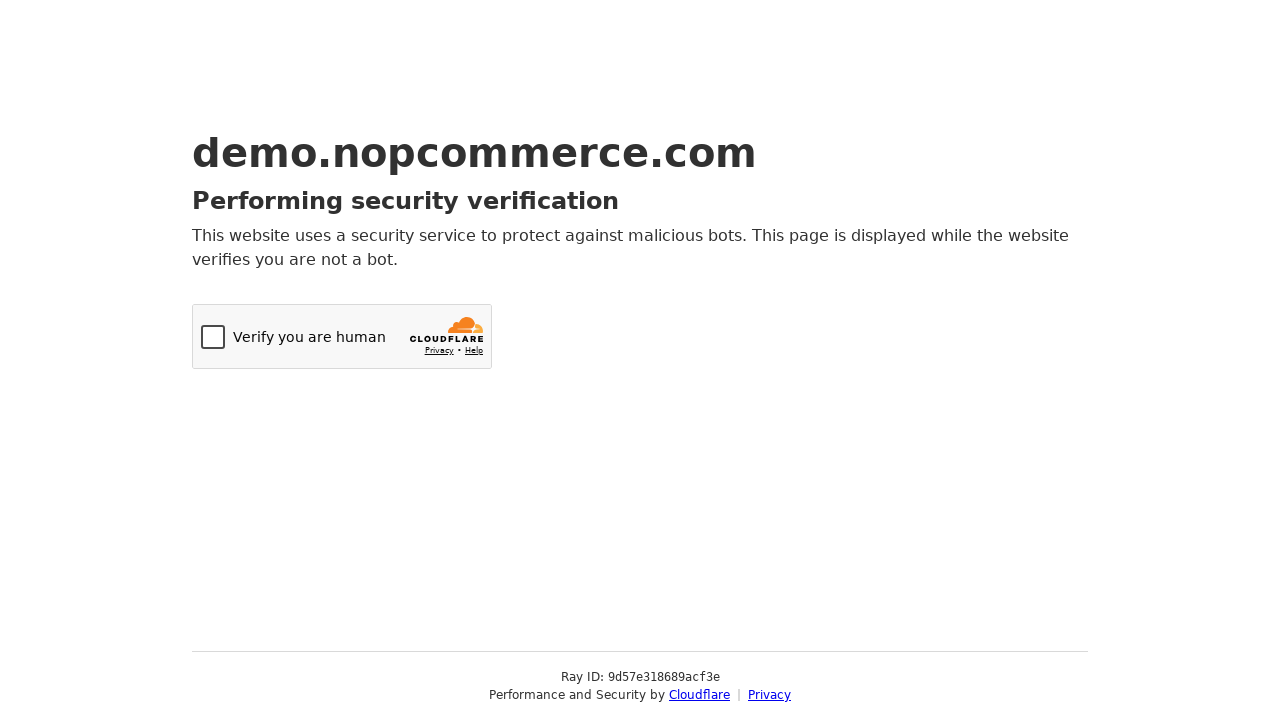

Navigated to nopCommerce demo site
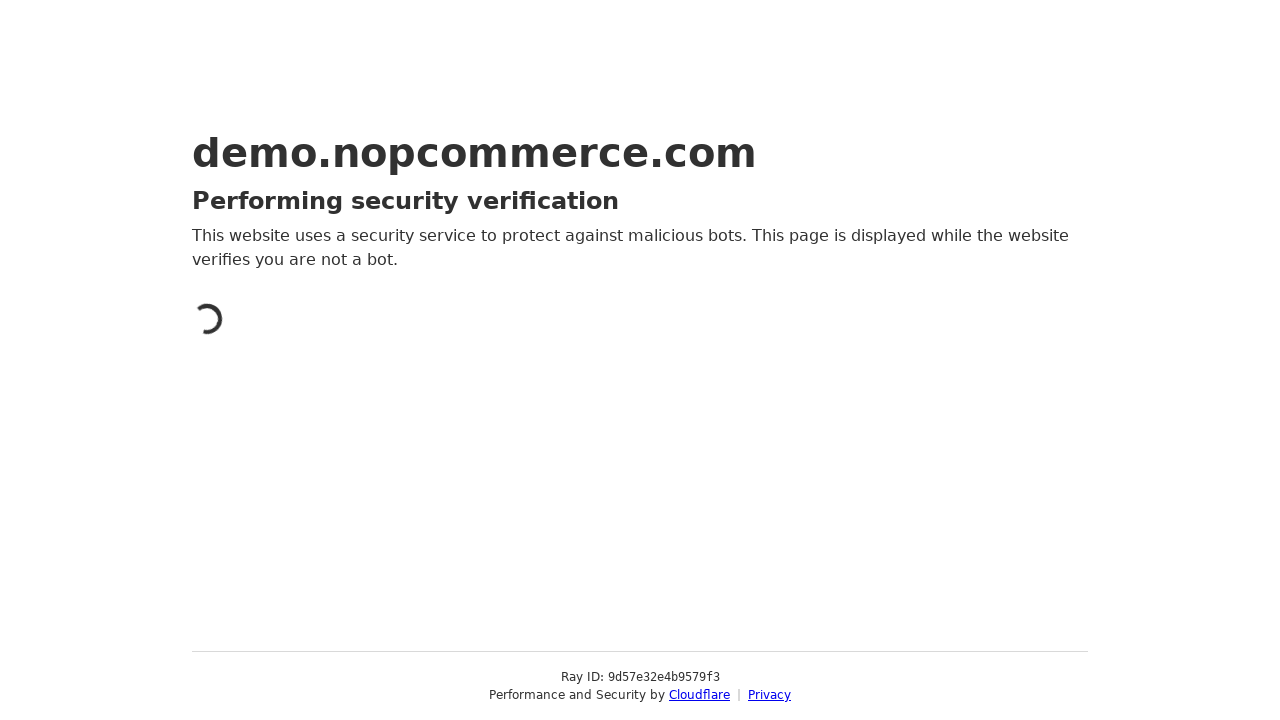

Retrieved all cookies from context, found 0 cookies
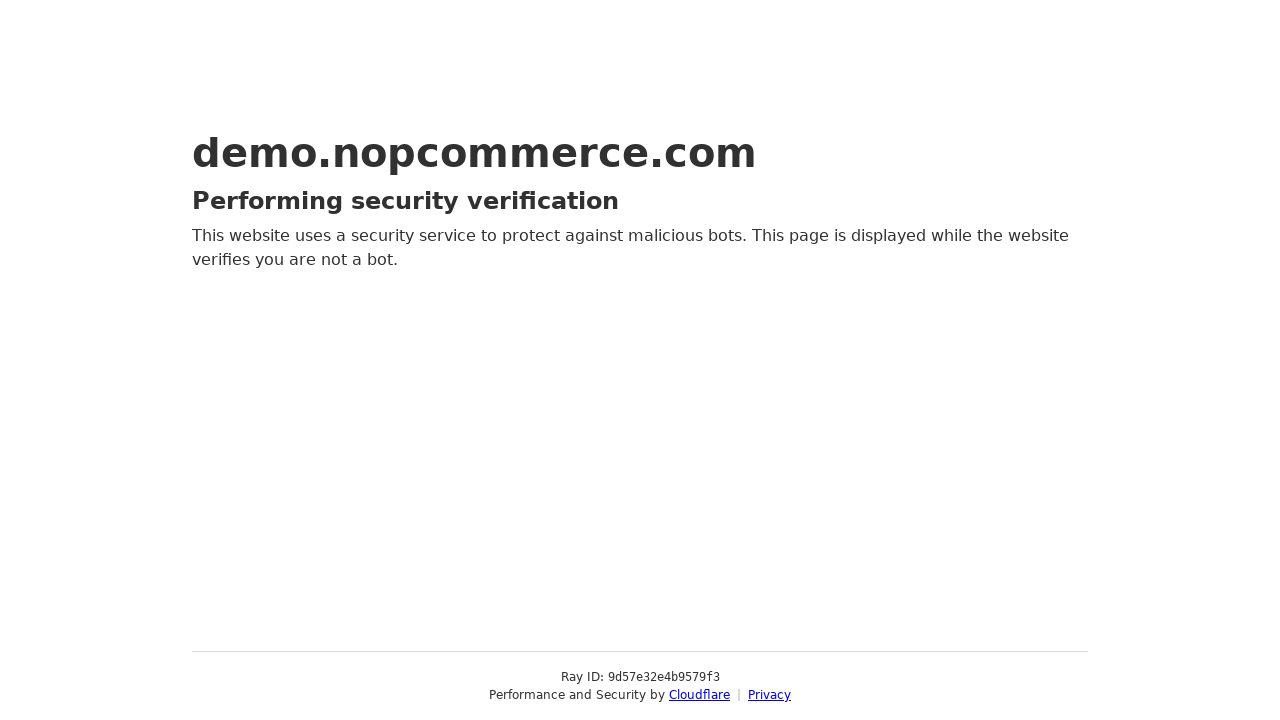

Added new cookie 'Mycookie' with value '123456'
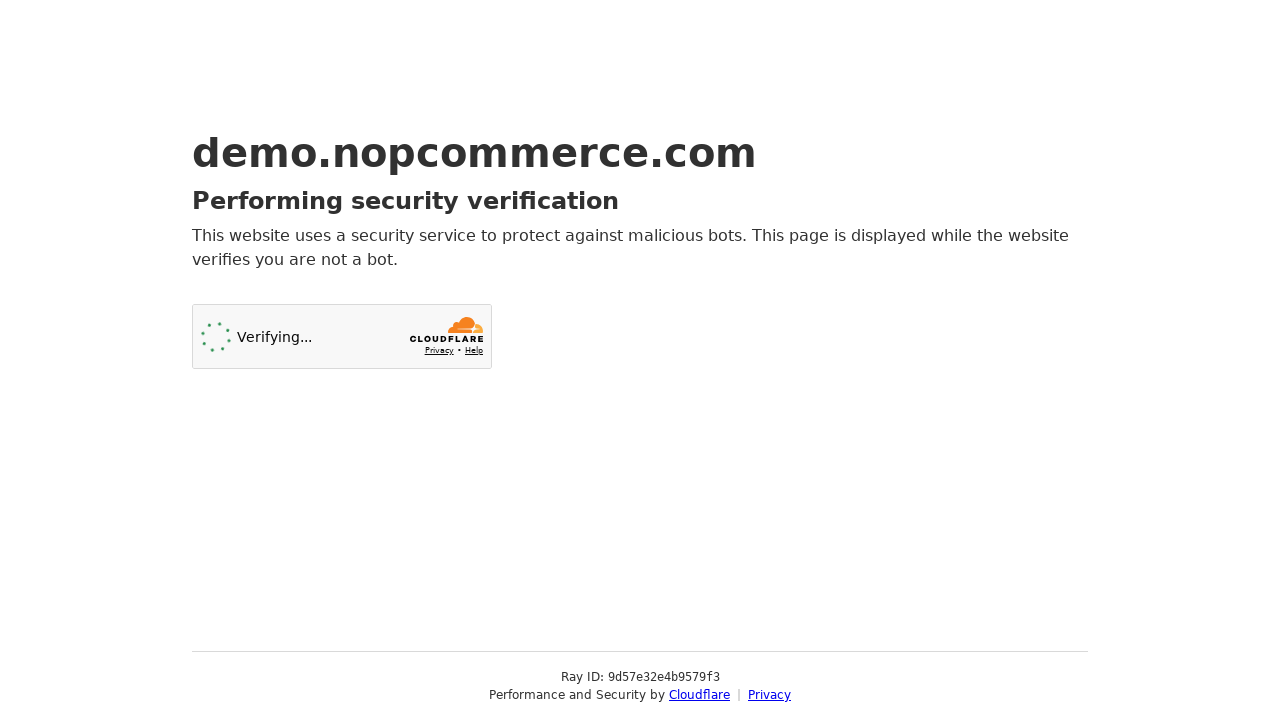

Retrieved cookies after adding new one, found 1 cookies
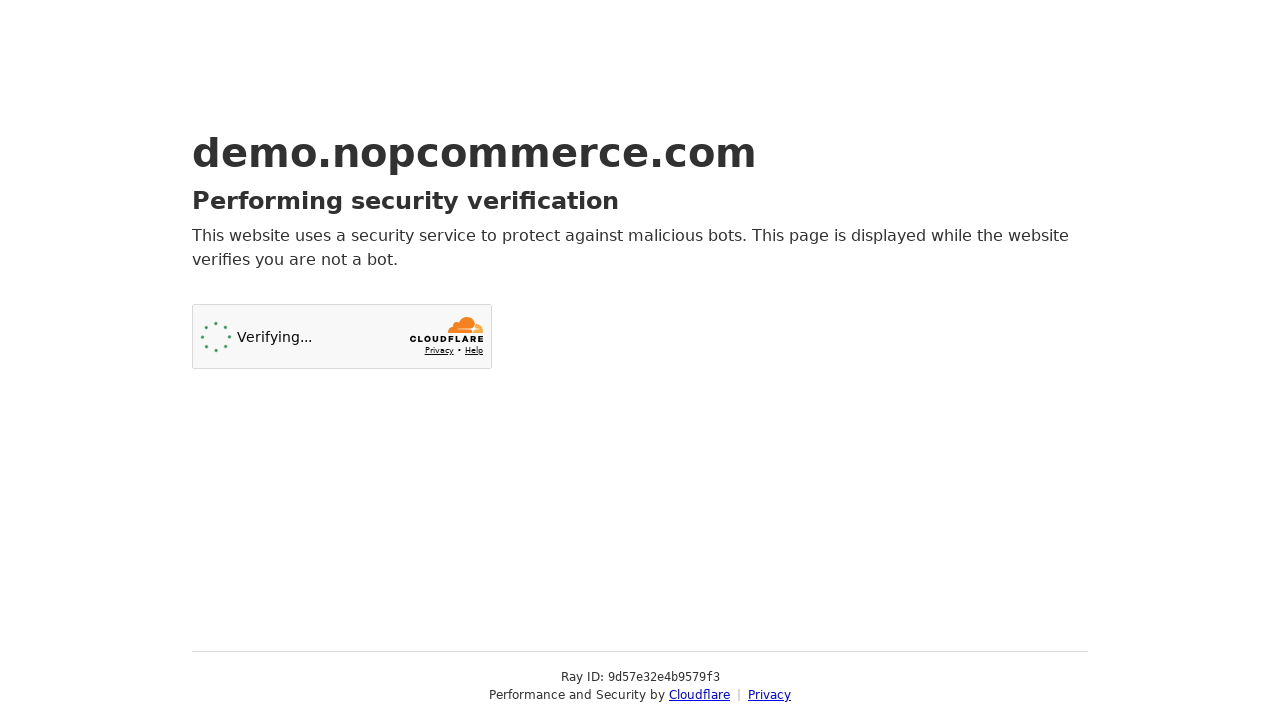

Retrieved cookies to prepare for deletion of '.Nop.Customer' cookie
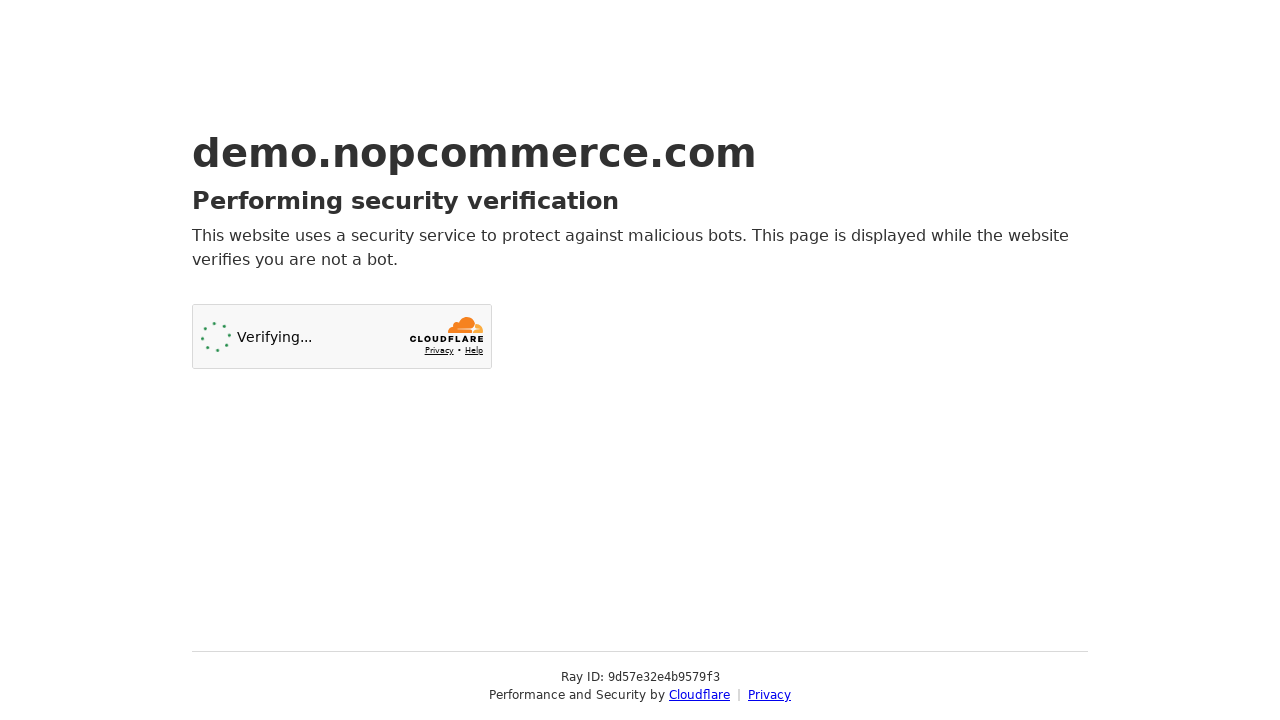

Cleared all cookies from context
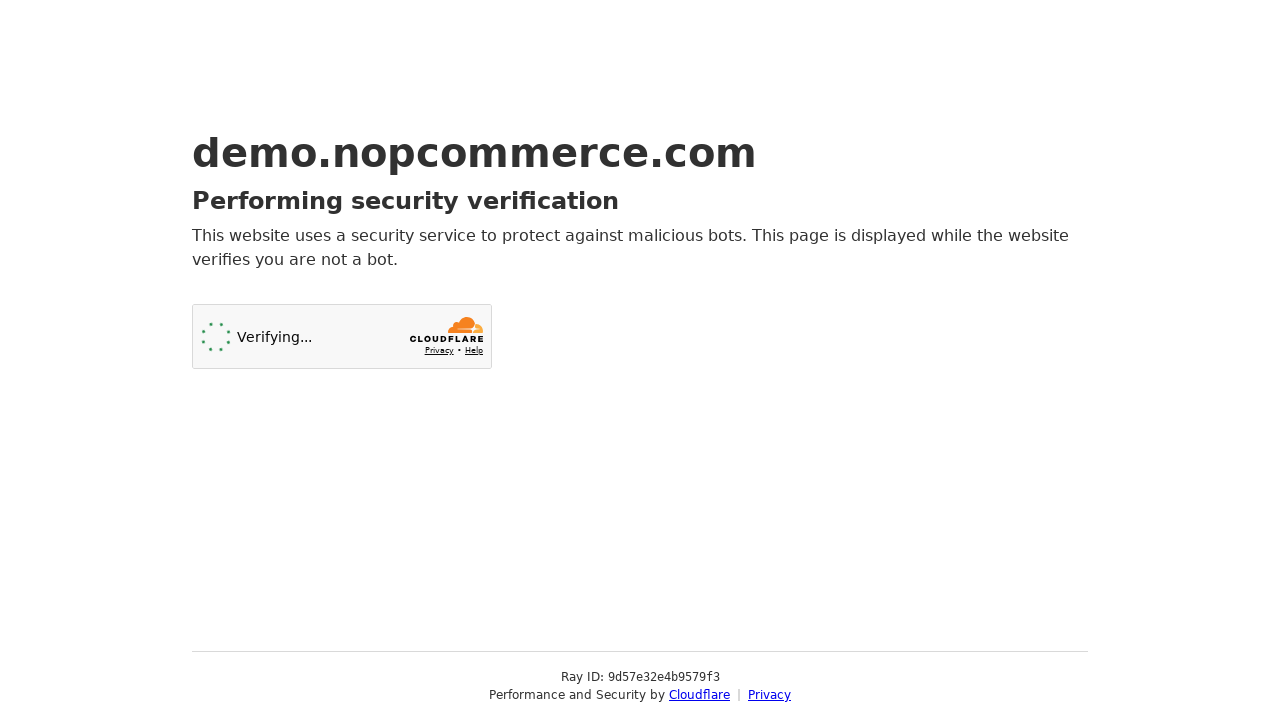

Re-added 1 cookies, excluding '.Nop.Customer'
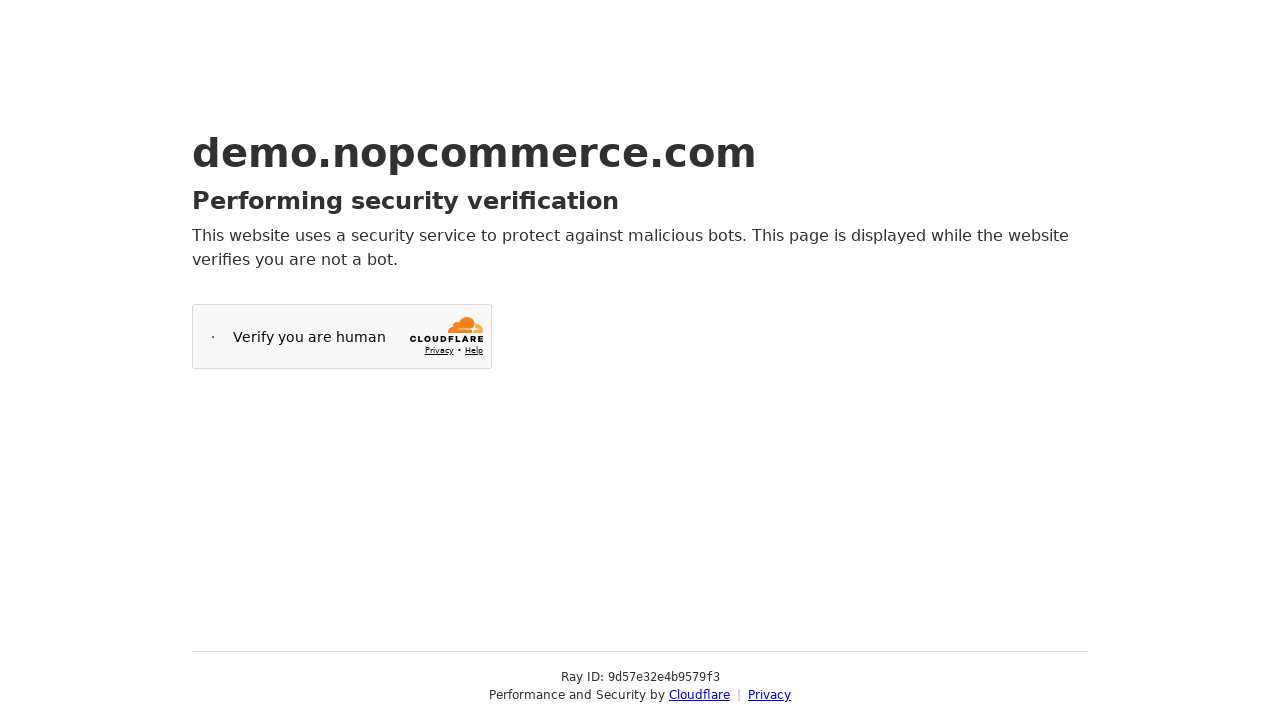

Retrieved cookies after deletion of specific cookie, found 1 cookies
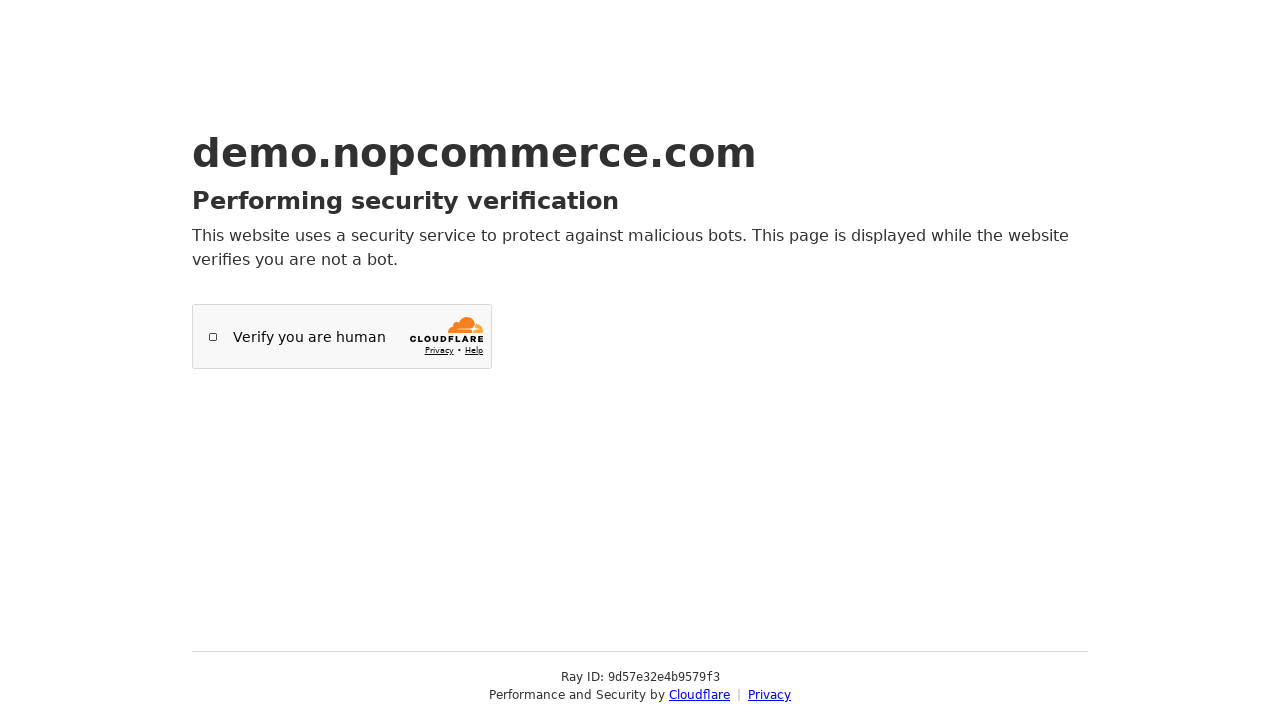

Cleared all cookies from context
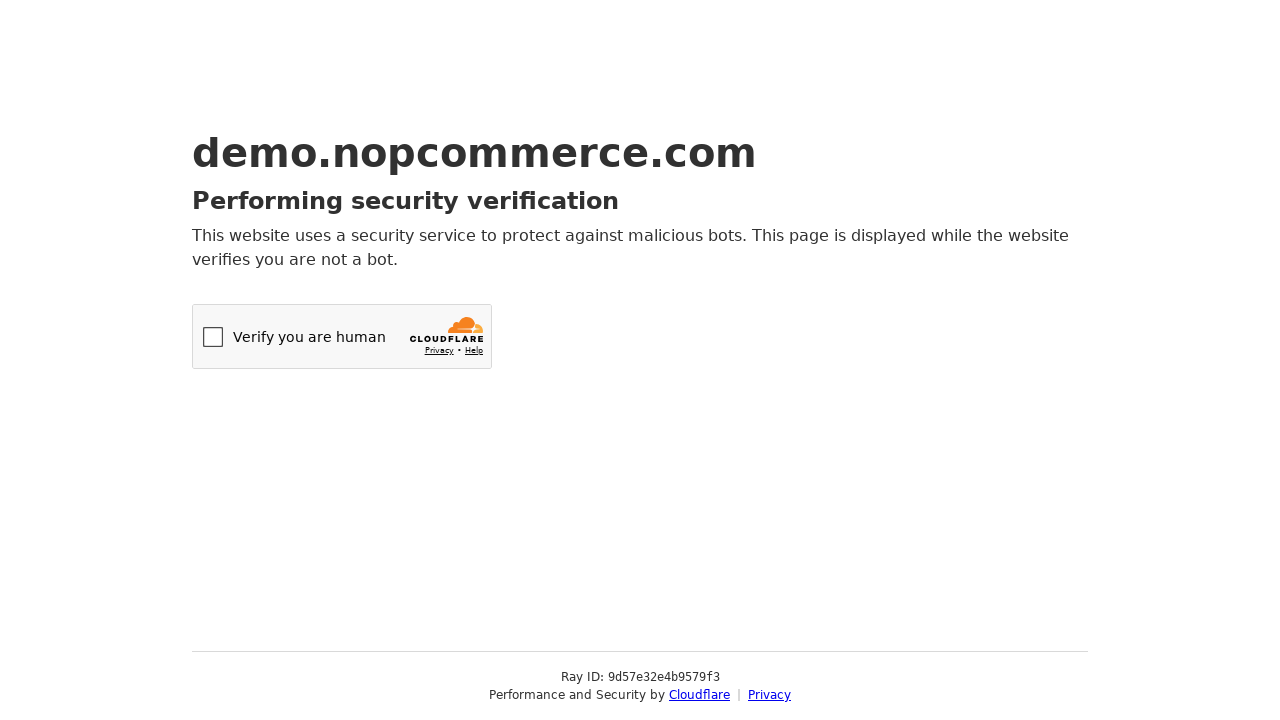

Retrieved cookies after deletion of all, found 0 cookies
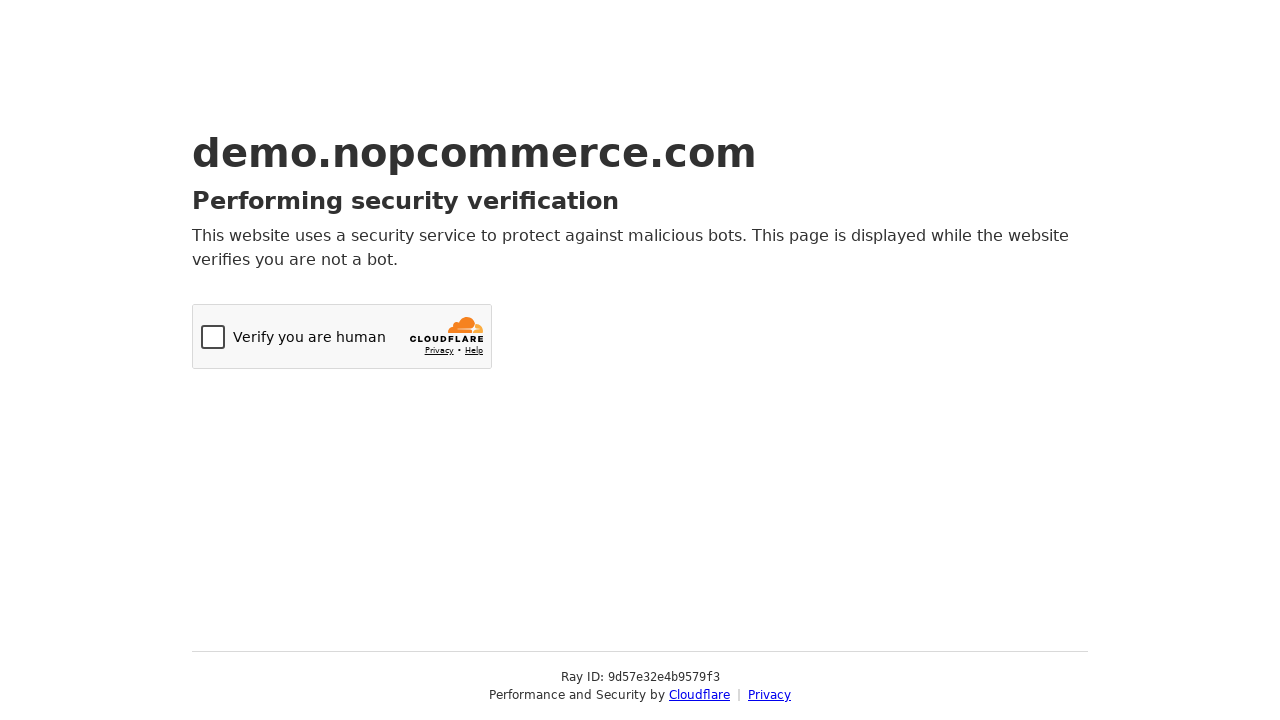

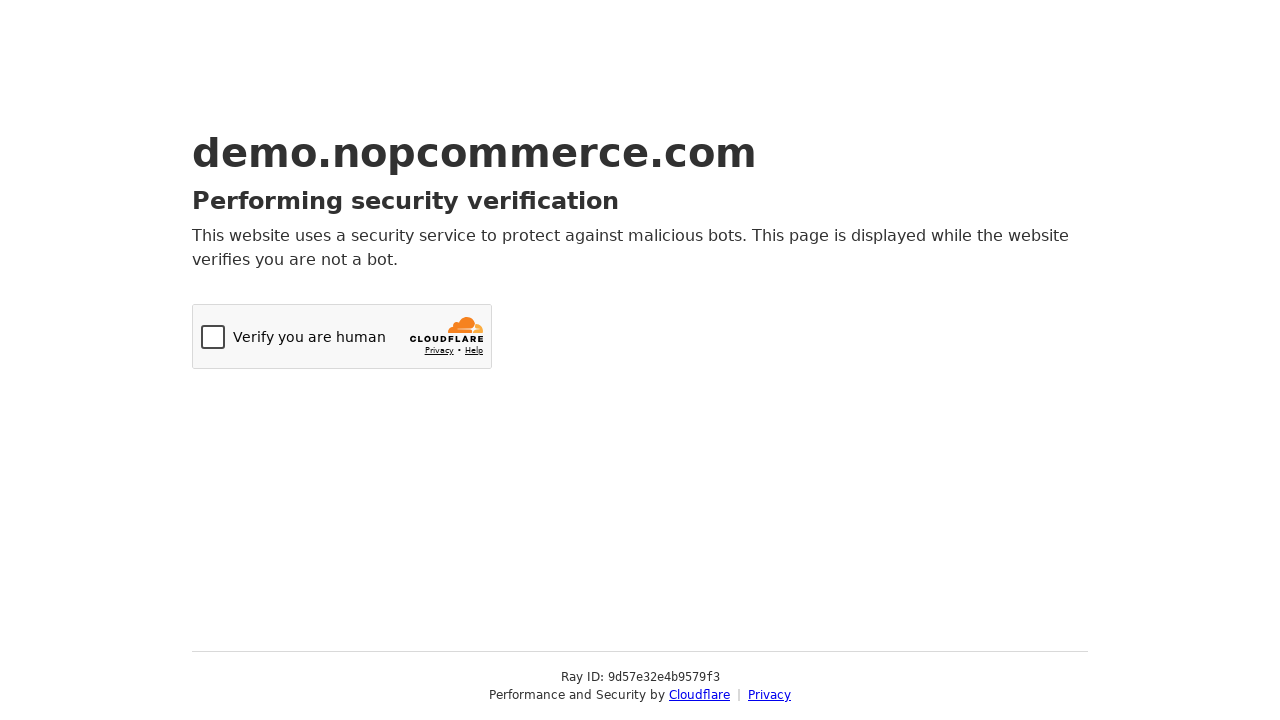